Tests the registration form on an OpenCart demo site by filling in first name and last name fields, clicking checkboxes, and verifying the page heading text.

Starting URL: https://naveenautomationlabs.com/opencart/index.php?route=account/register

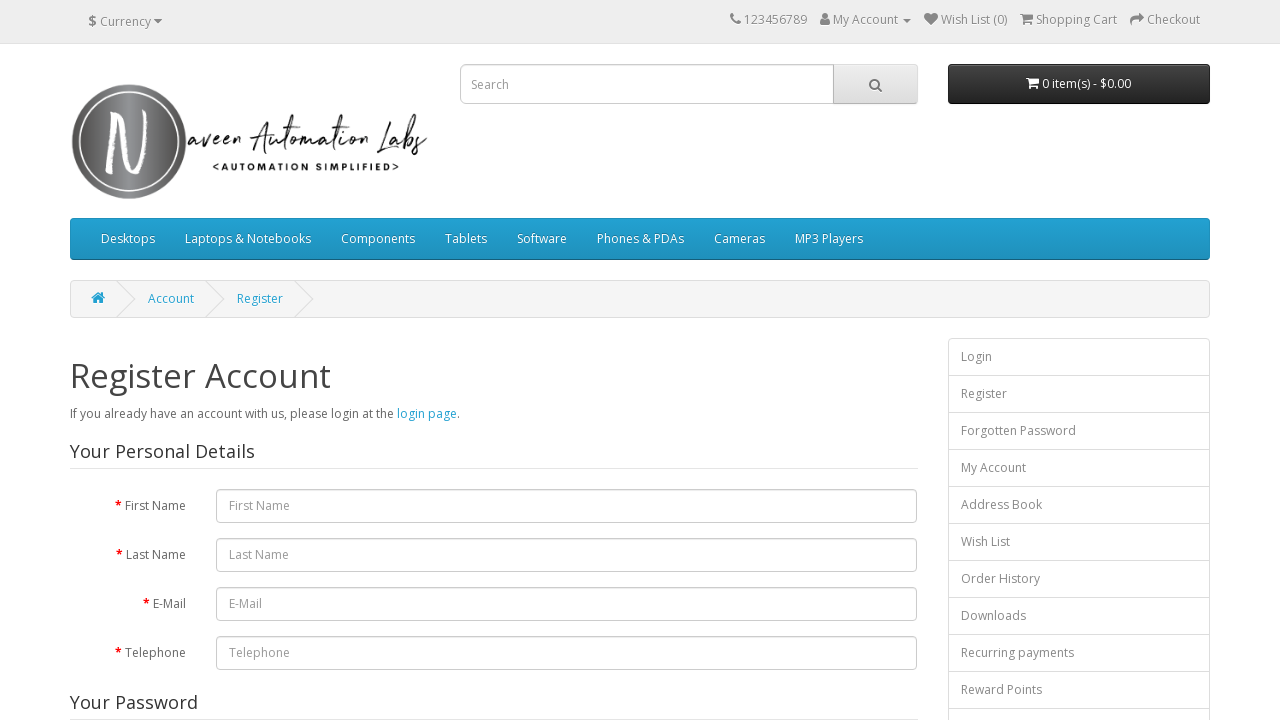

Filled First Name field with 'Naveen' on internal:role=textbox[name="First Name"i]
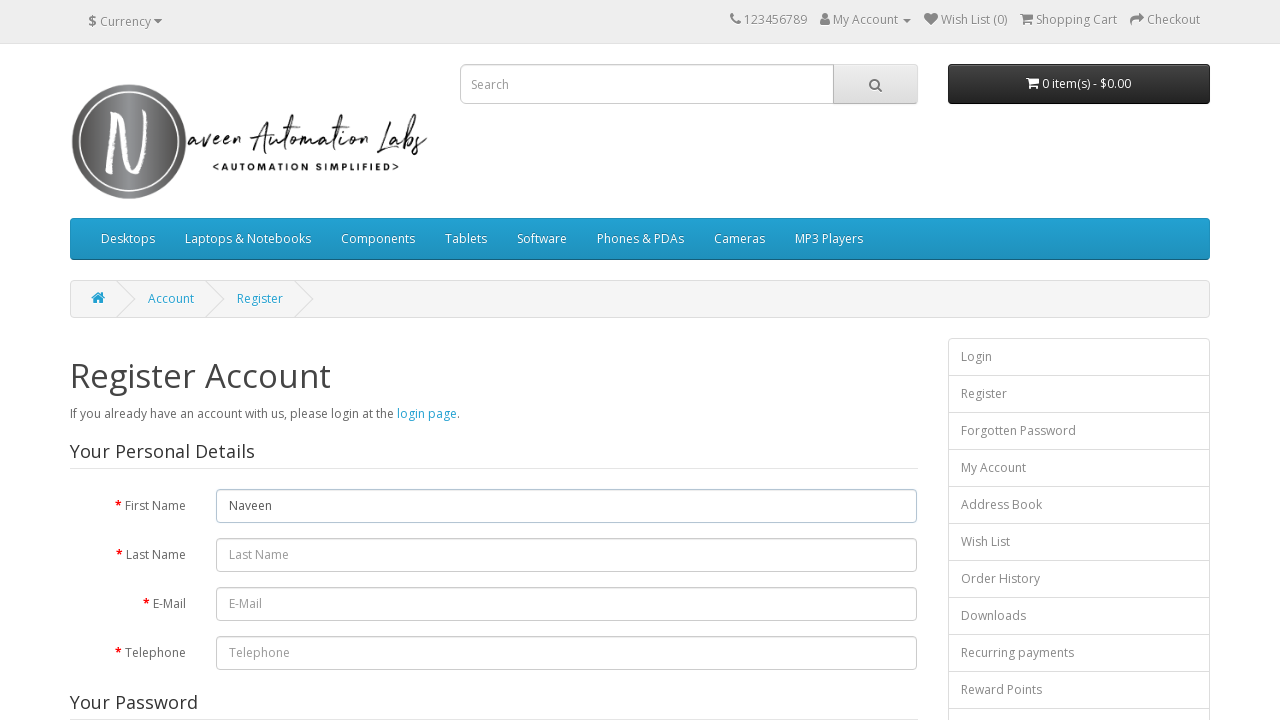

Filled Last Name field with 'Automation' on internal:role=textbox[name="Last Name"i]
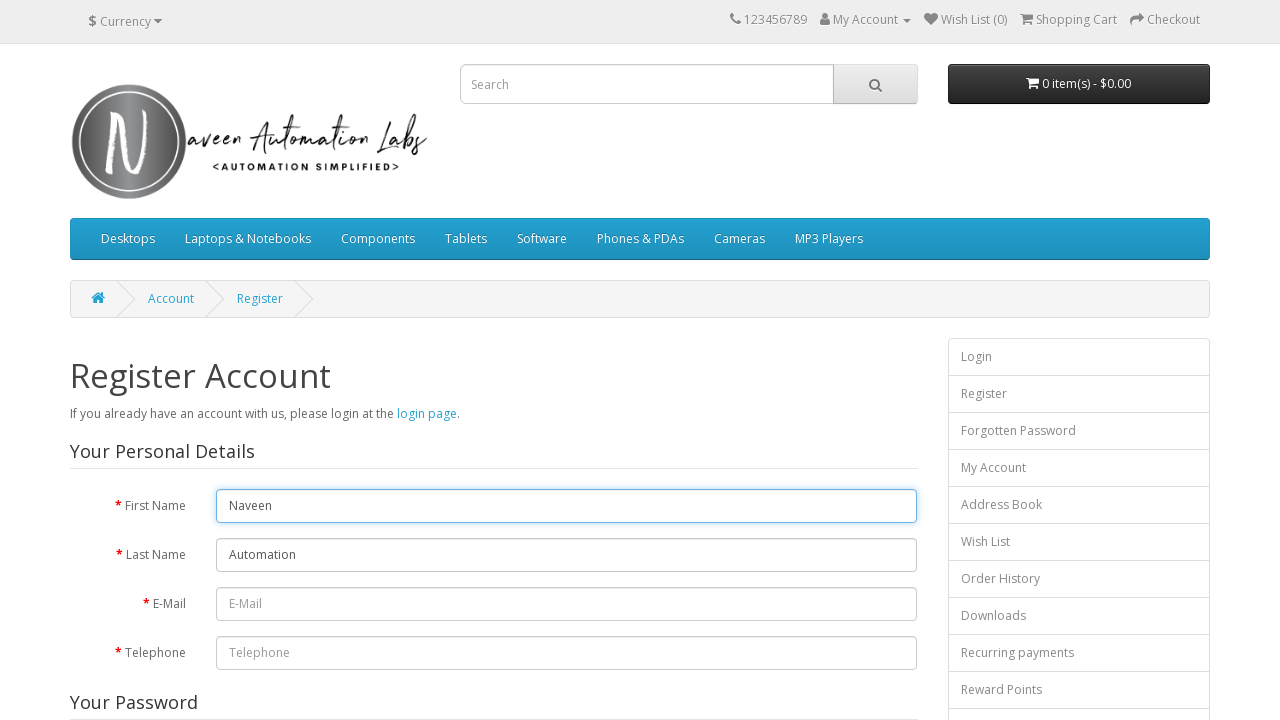

Clicked newsletter subscription checkbox at (825, 424) on internal:role=checkbox
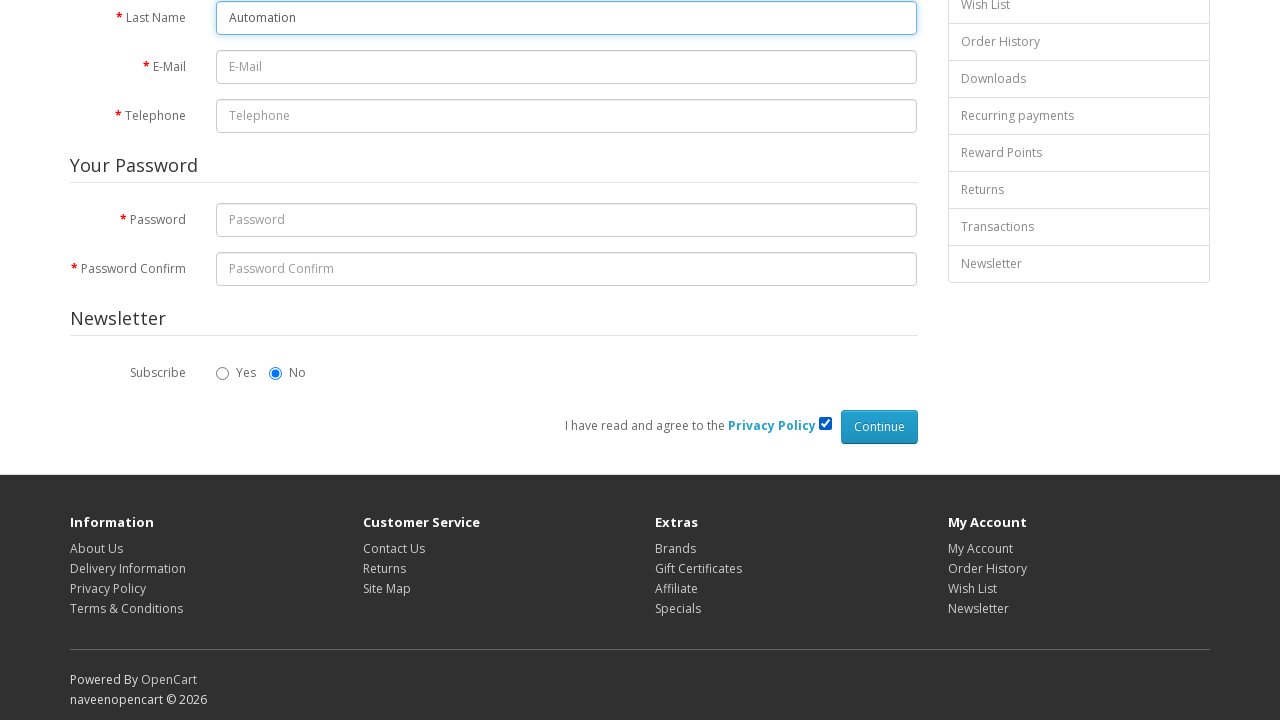

Clicked agree to terms checkbox at (825, 424) on input[name='agree']
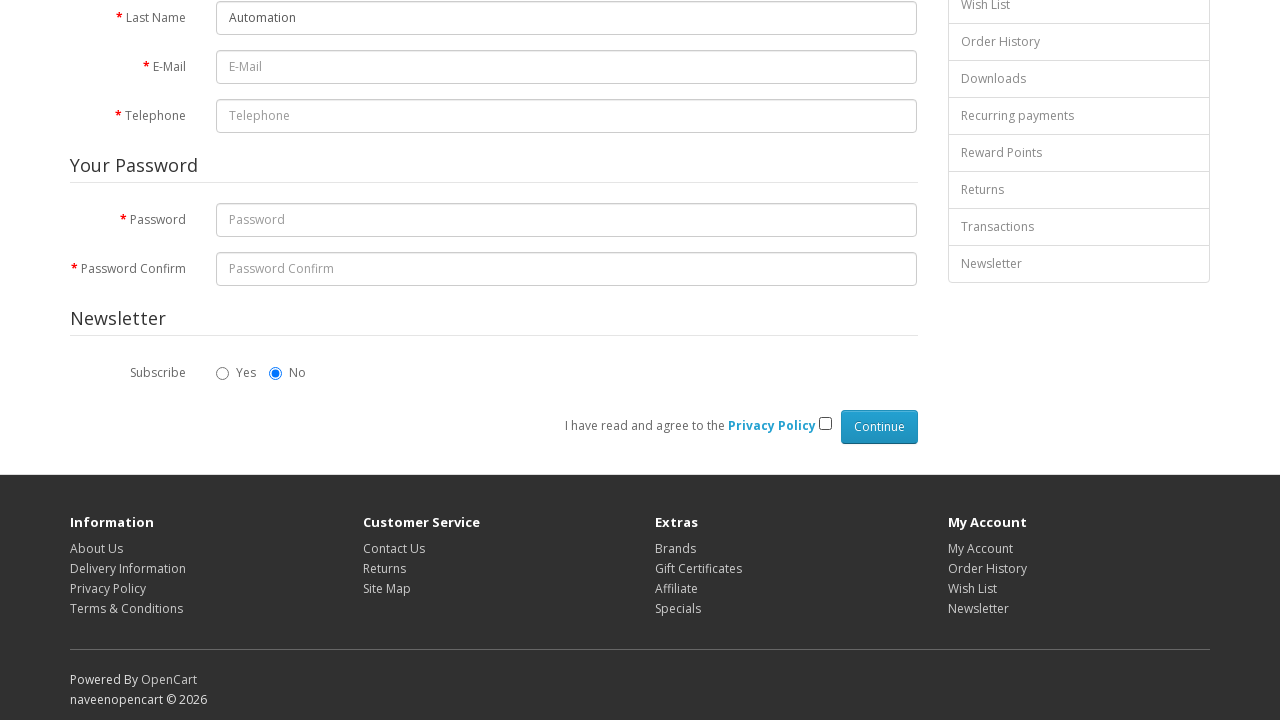

Verified page heading text: 'Register Account'
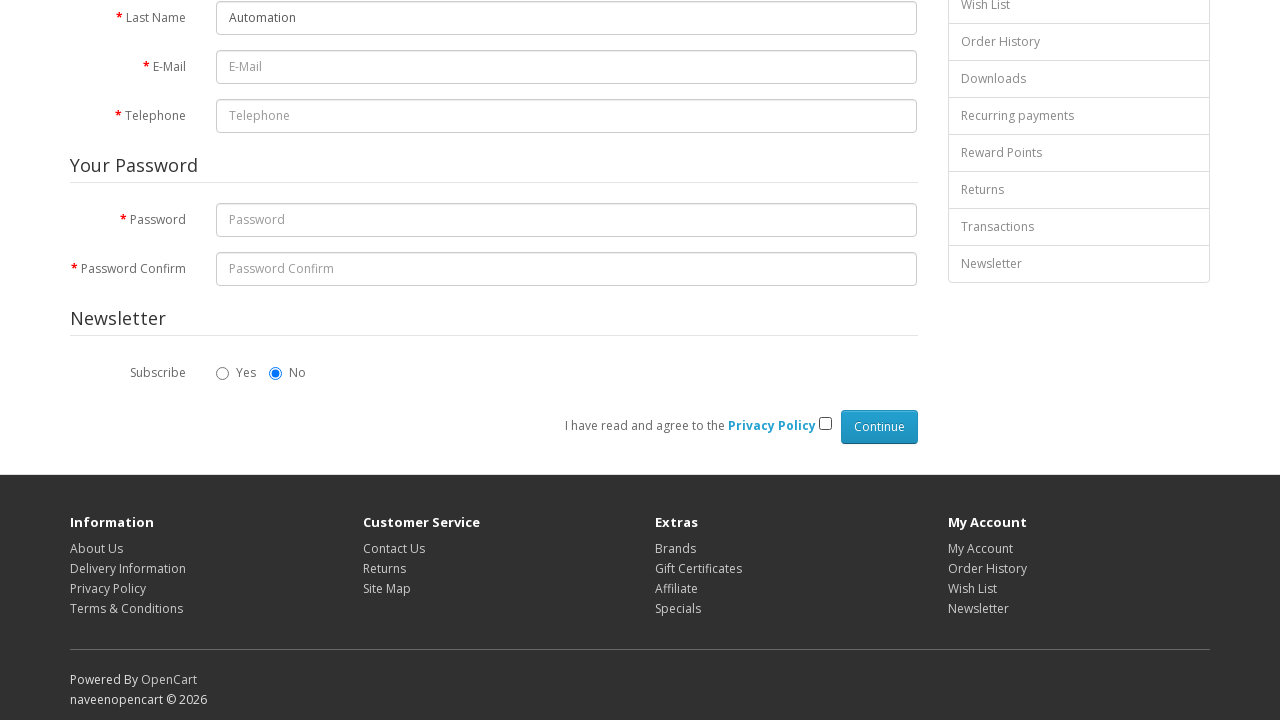

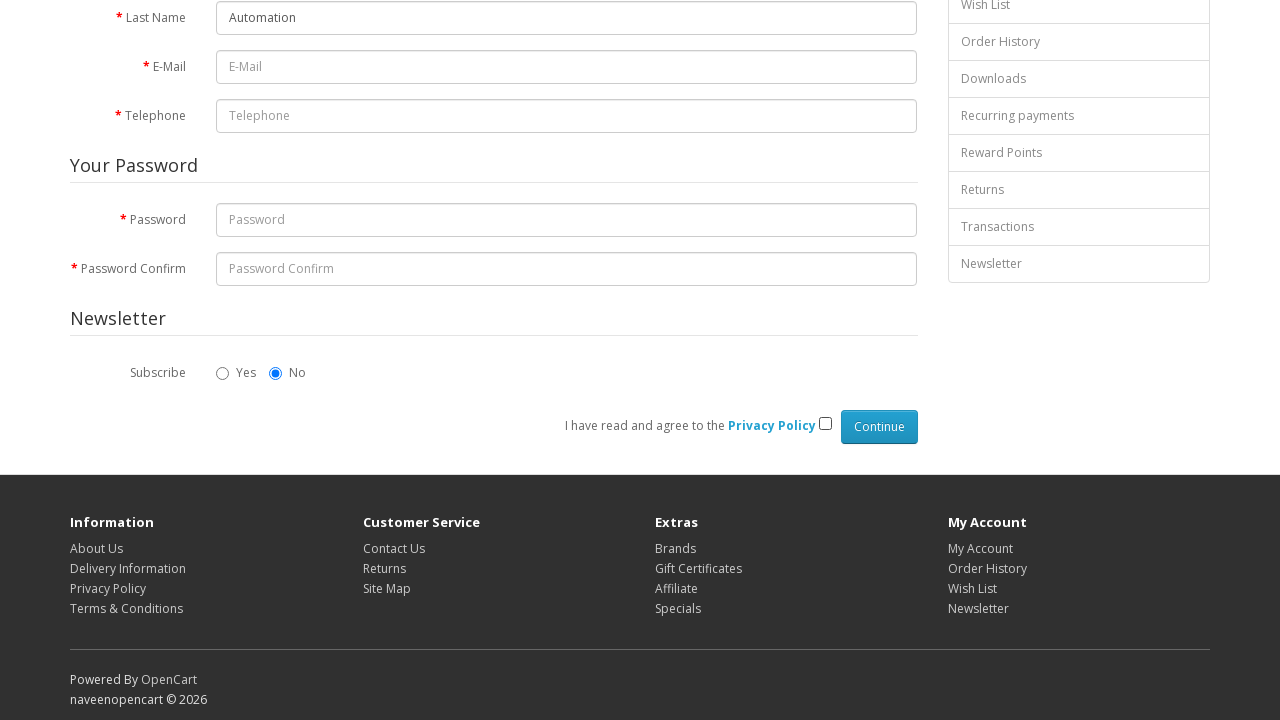